Tests the select menu functionality on DemoQA by interacting with dropdown menus - clicking on the "Select Value" dropdown and selecting an option, then clicking on the "Select One" dropdown and selecting another option.

Starting URL: https://demoqa.com/select-menu

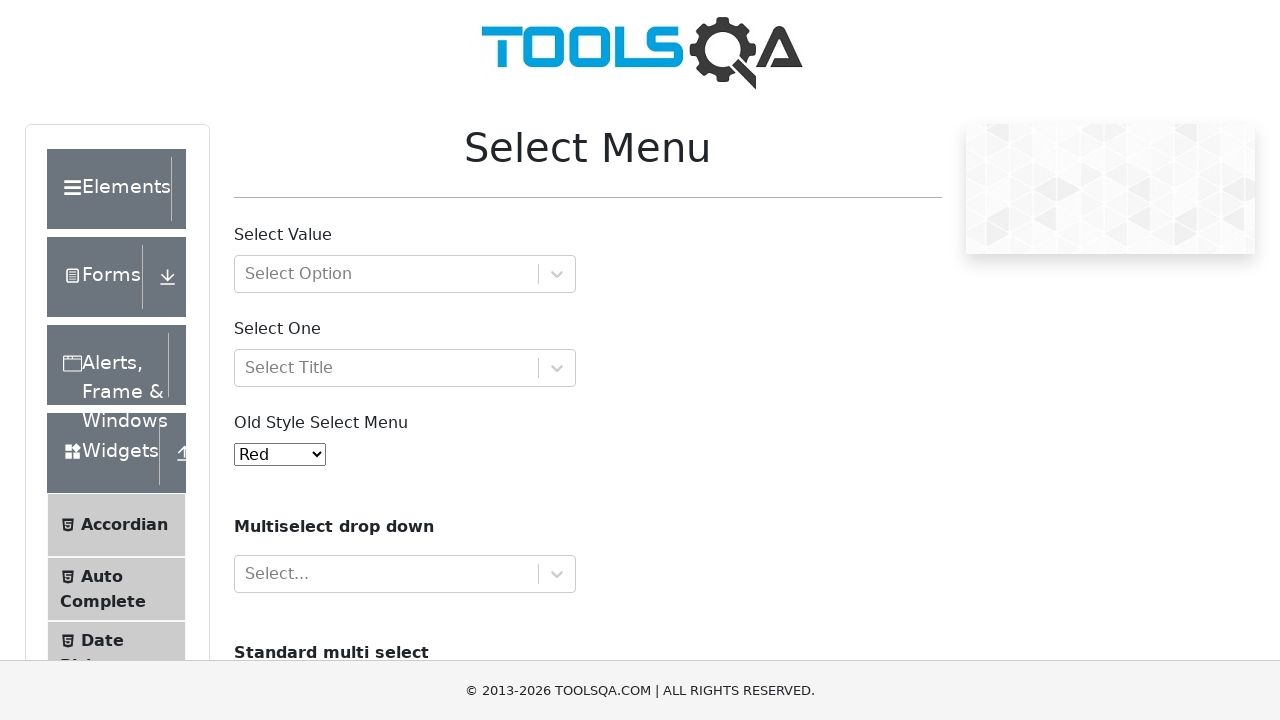

Clicked on the 'Select Value' dropdown menu at (386, 274) on xpath=//div[@id='withOptGroup']/div/div
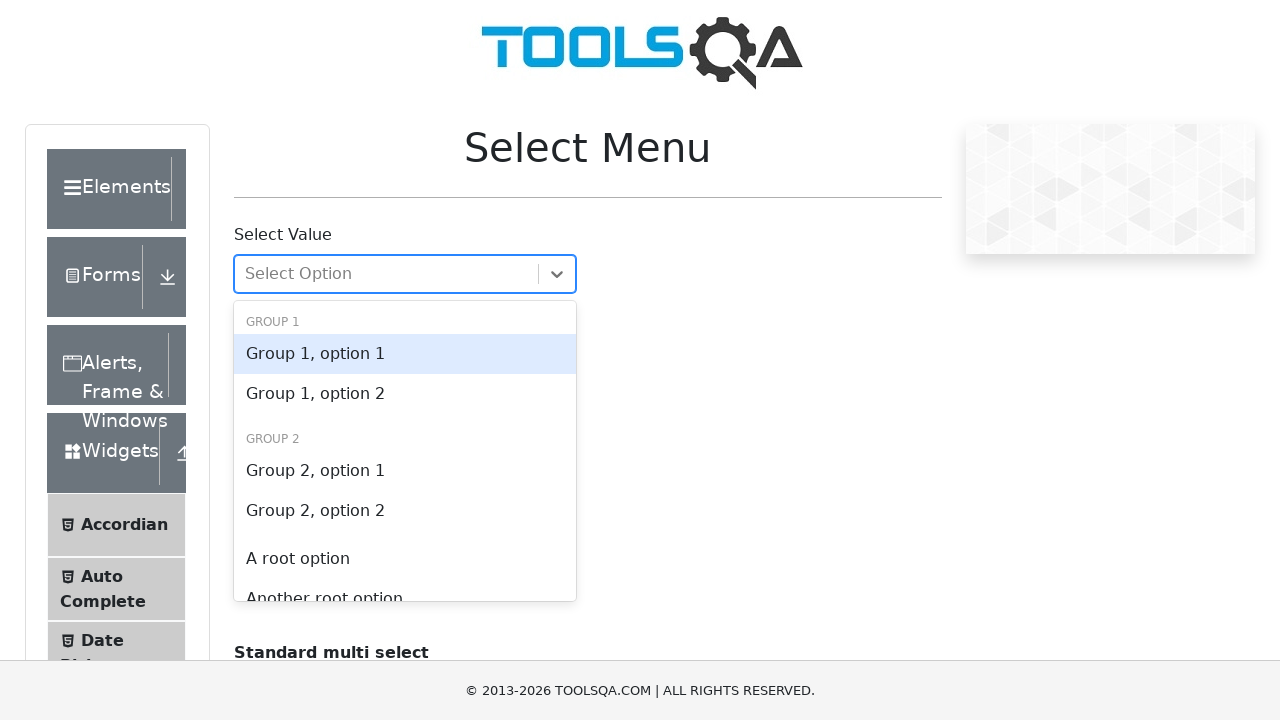

Waited for 'Select Value' dropdown options to load
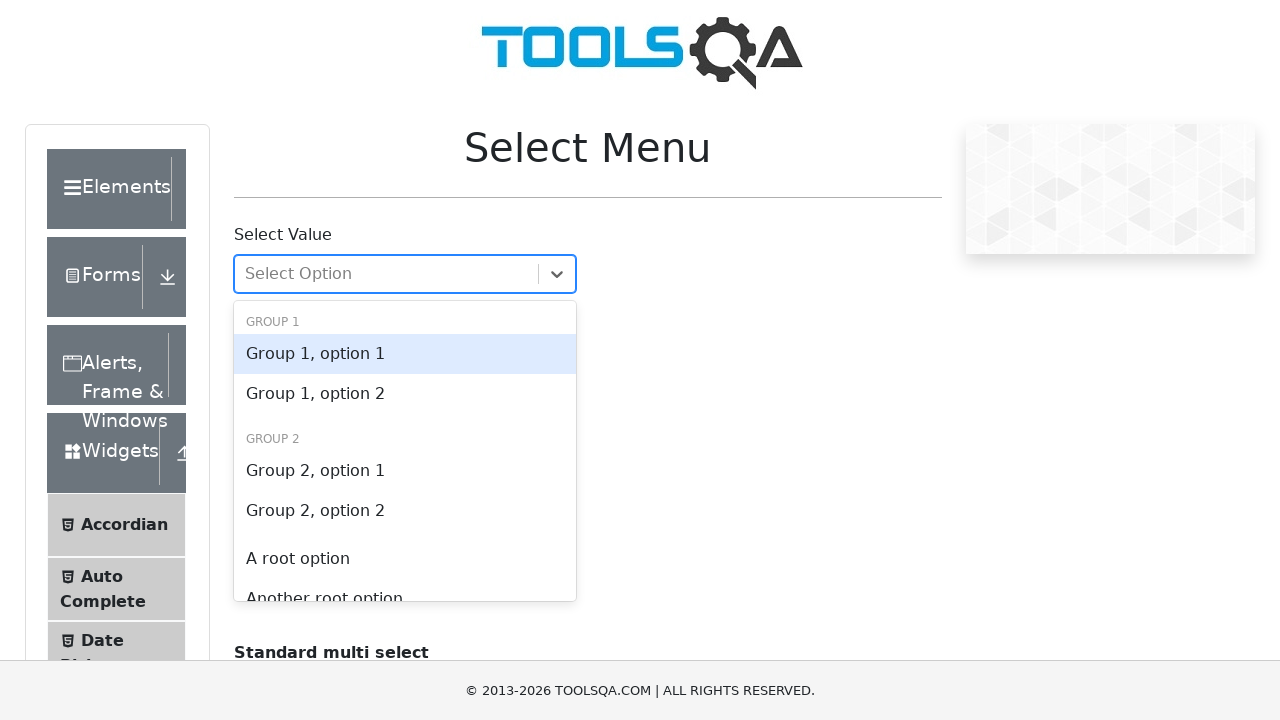

Selected 'Group 1, option 1' from the 'Select Value' dropdown at (405, 354) on #react-select-2-option-0-0
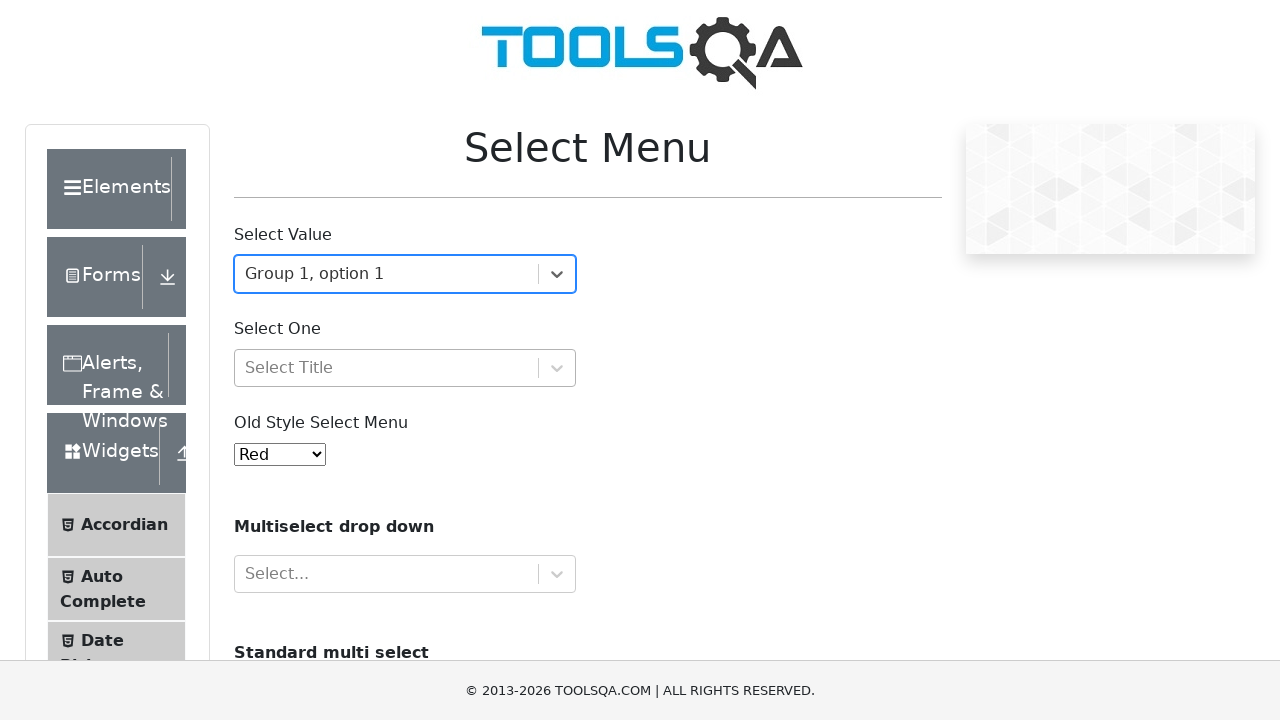

Clicked on the 'Select One' dropdown menu at (386, 368) on xpath=//div[@id='selectOne']/div/div
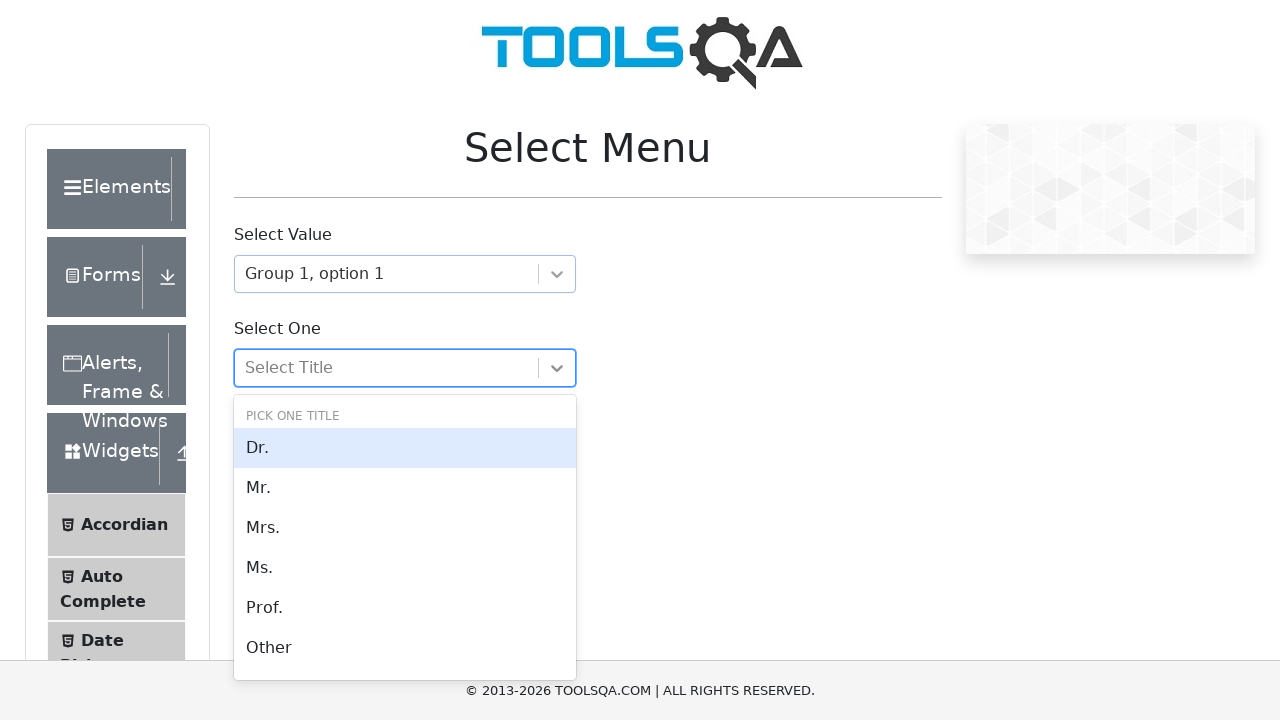

Waited for 'Select One' dropdown options to load
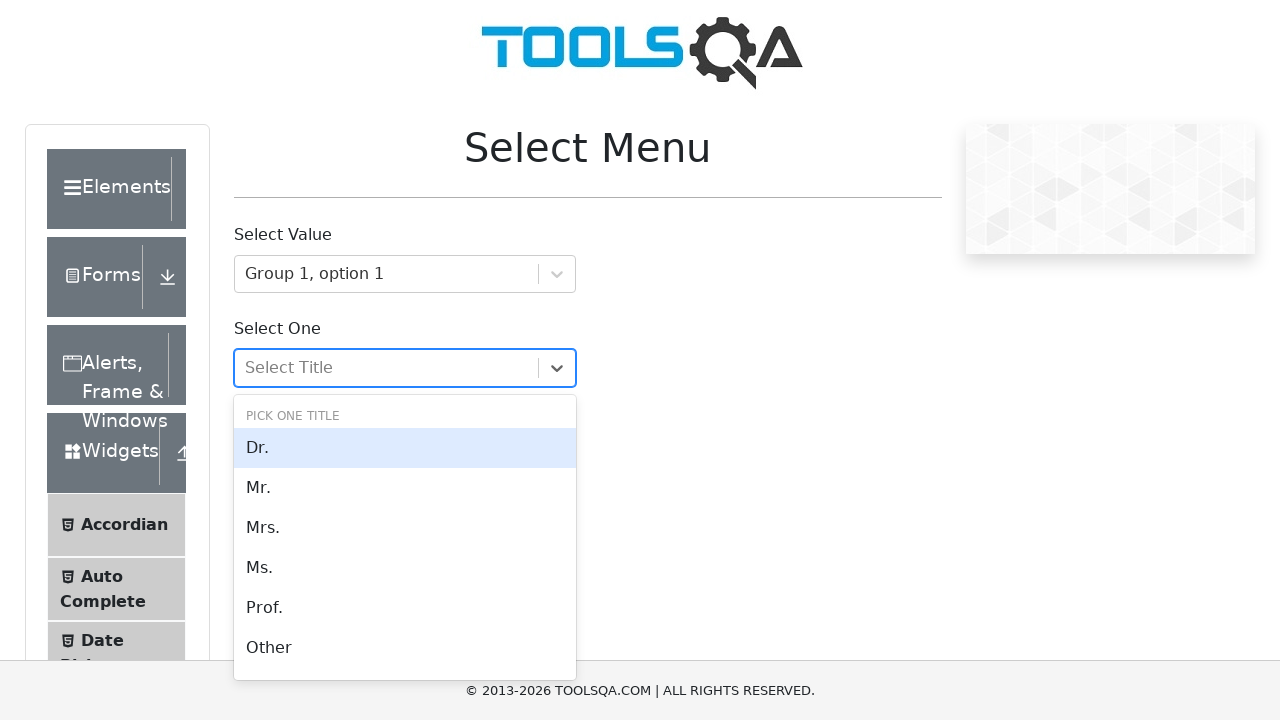

Selected 'Mrs.' from the 'Select One' dropdown at (405, 528) on #react-select-3-option-0-2
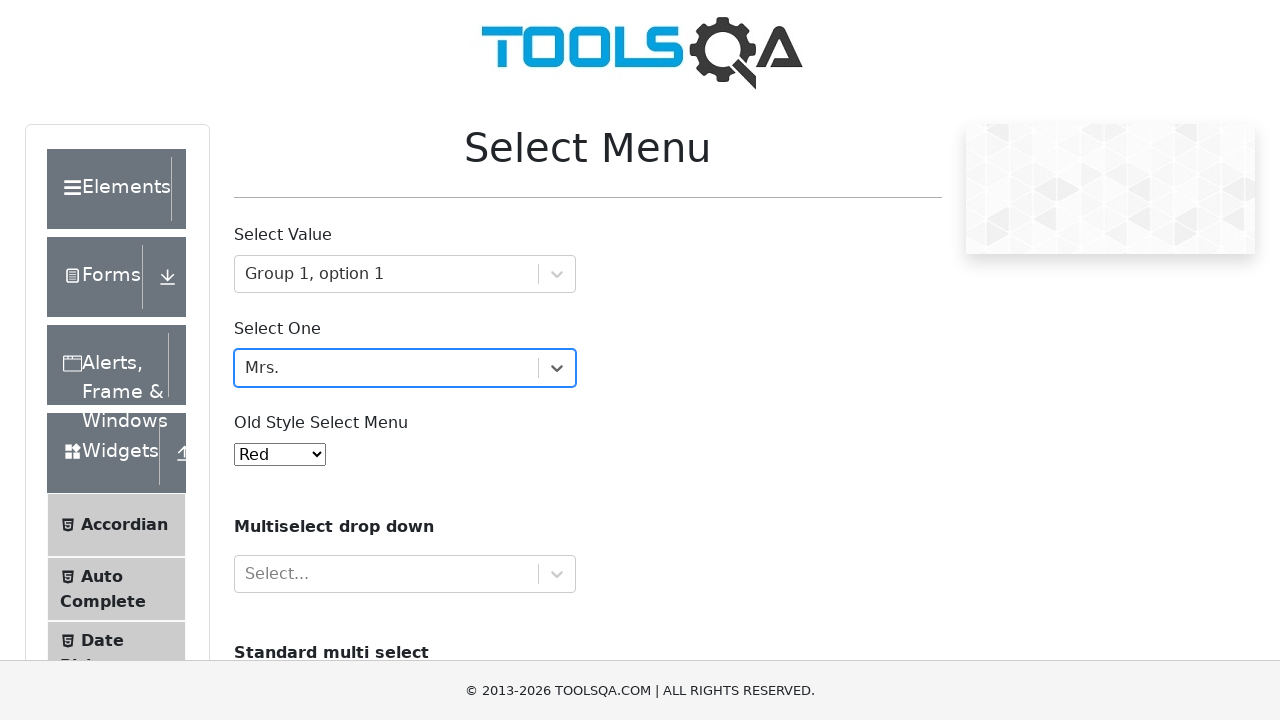

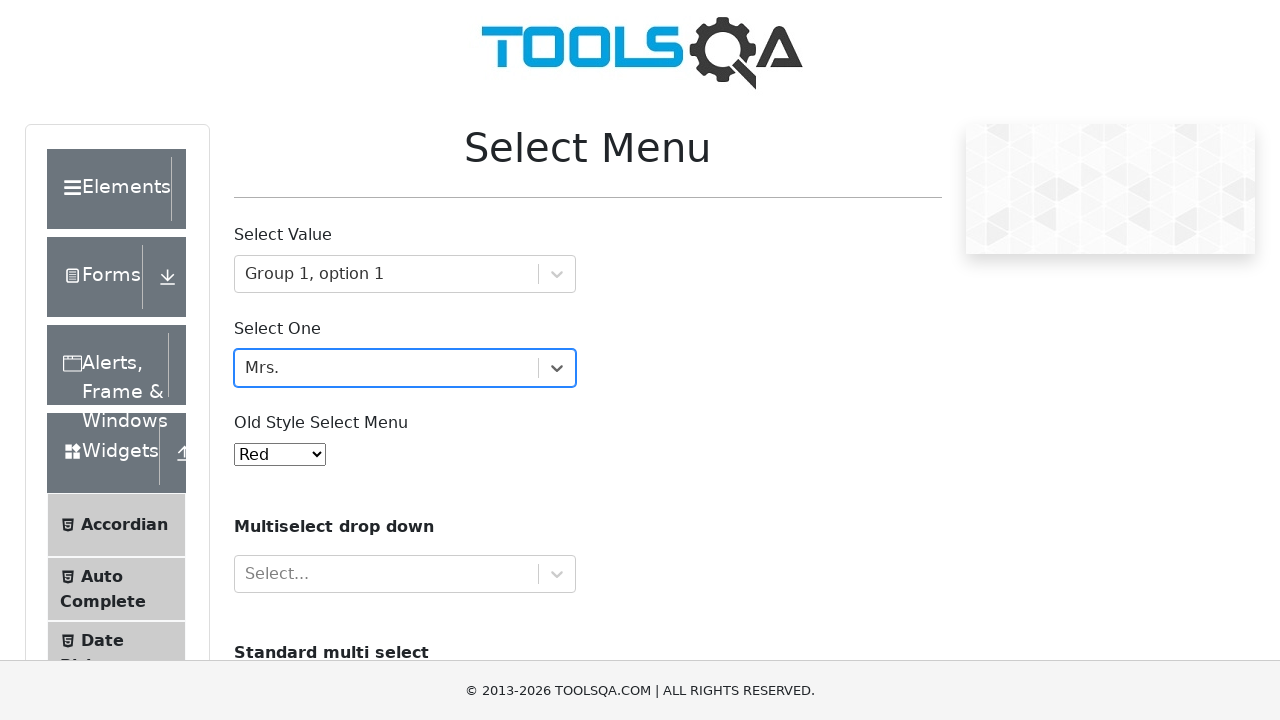